Tests frame handling functionality by interacting with single and nested iframes, filling text inputs within them

Starting URL: http://demo.automationtesting.in/Frames.html

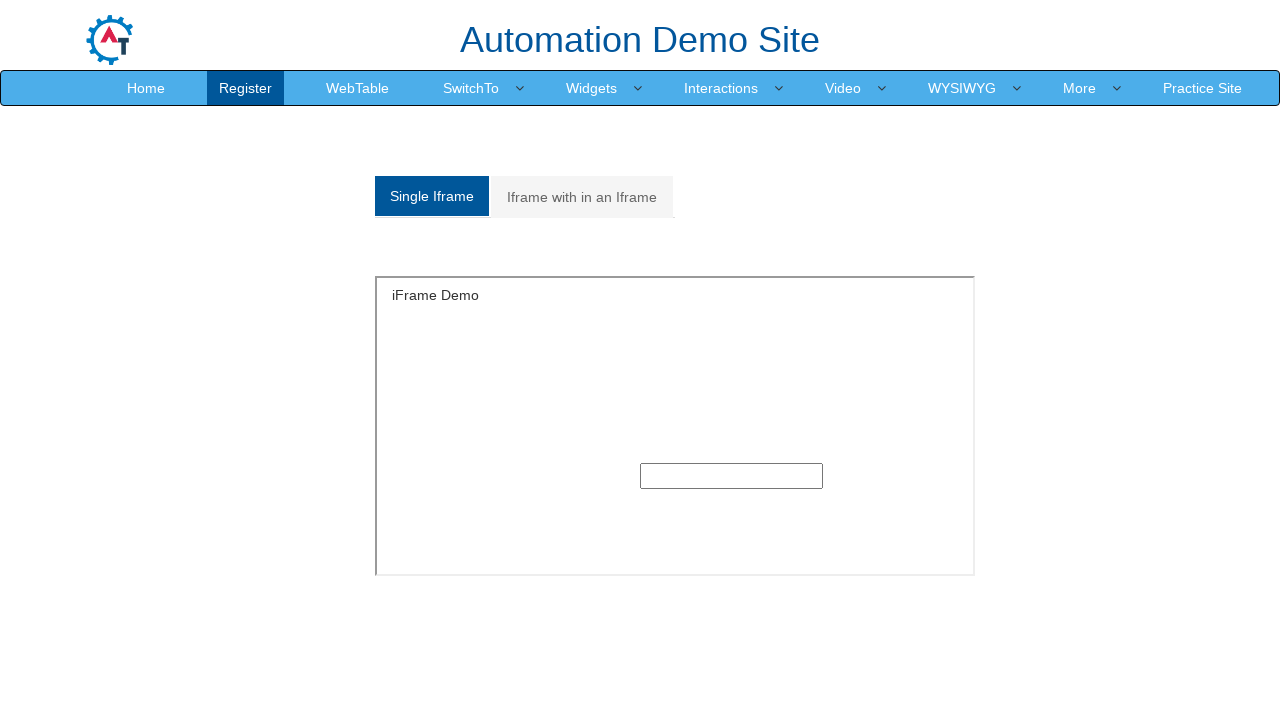

Clicked on single frame button at (432, 196) on xpath=(//a[@class='analystic'])[1]
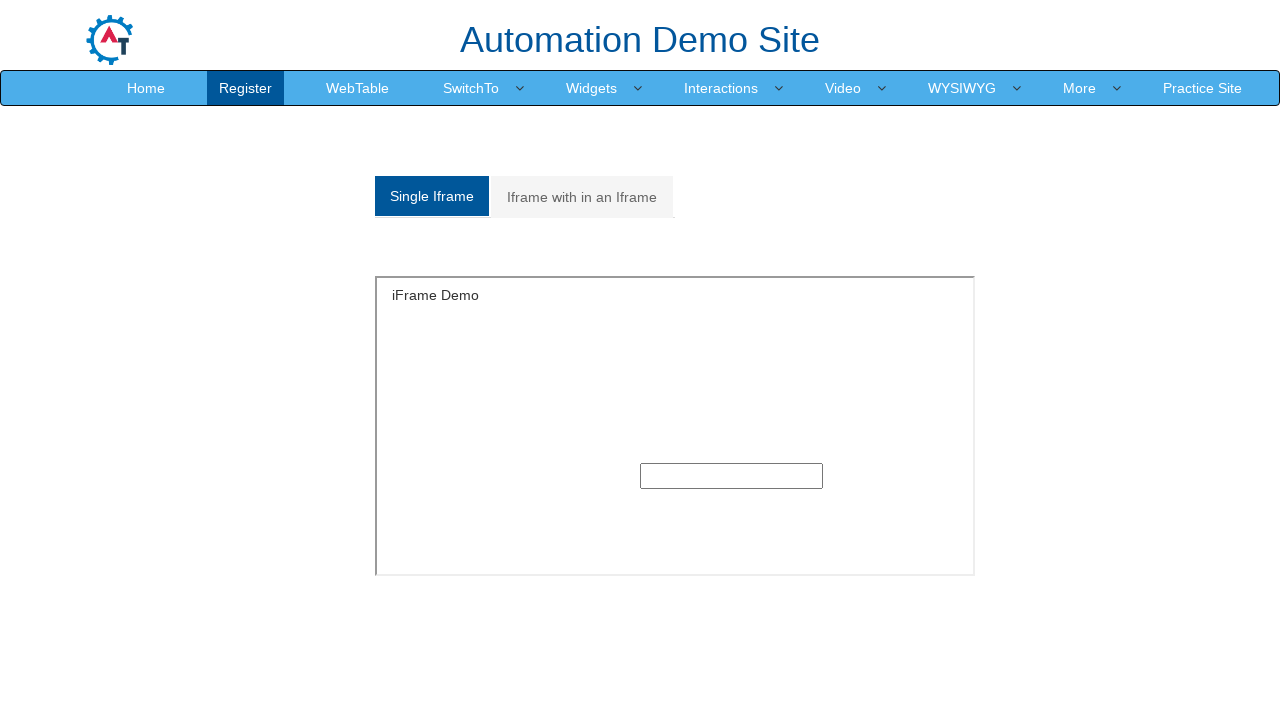

Accessed SingleFrame by name
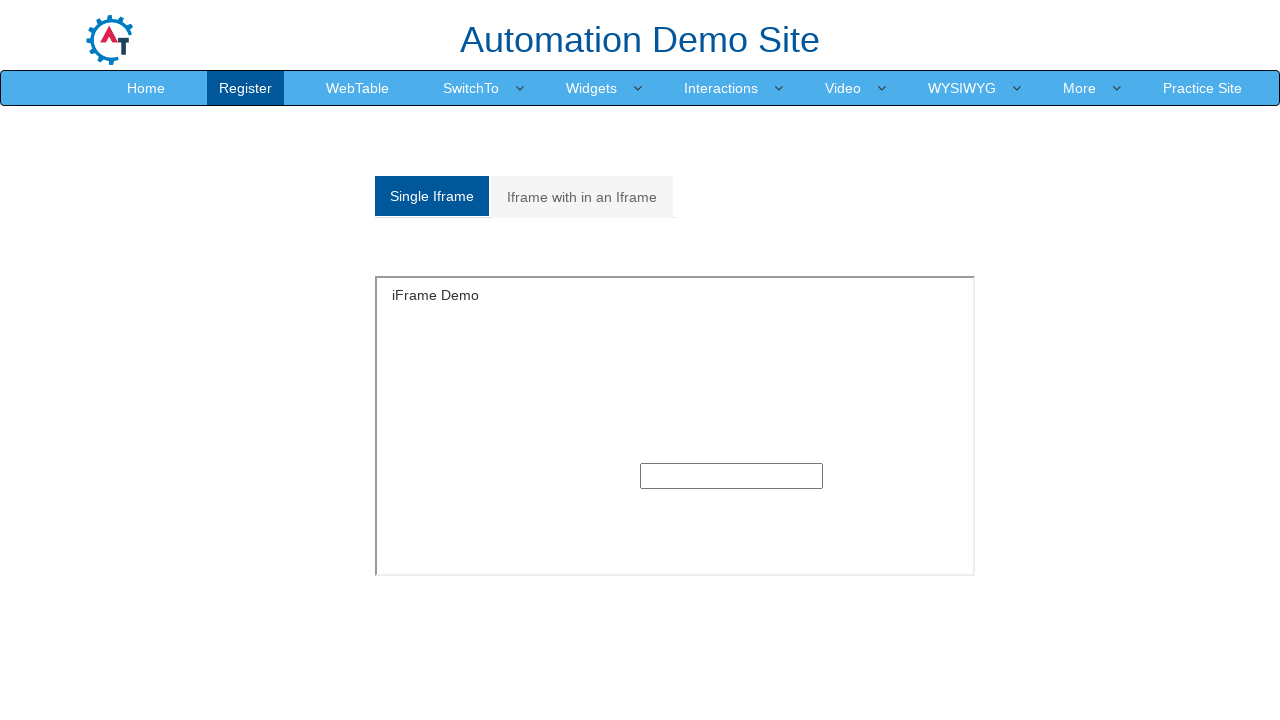

Filled text input in single frame with 'Sample Text' on xpath=(//input[@type='text'])[1]
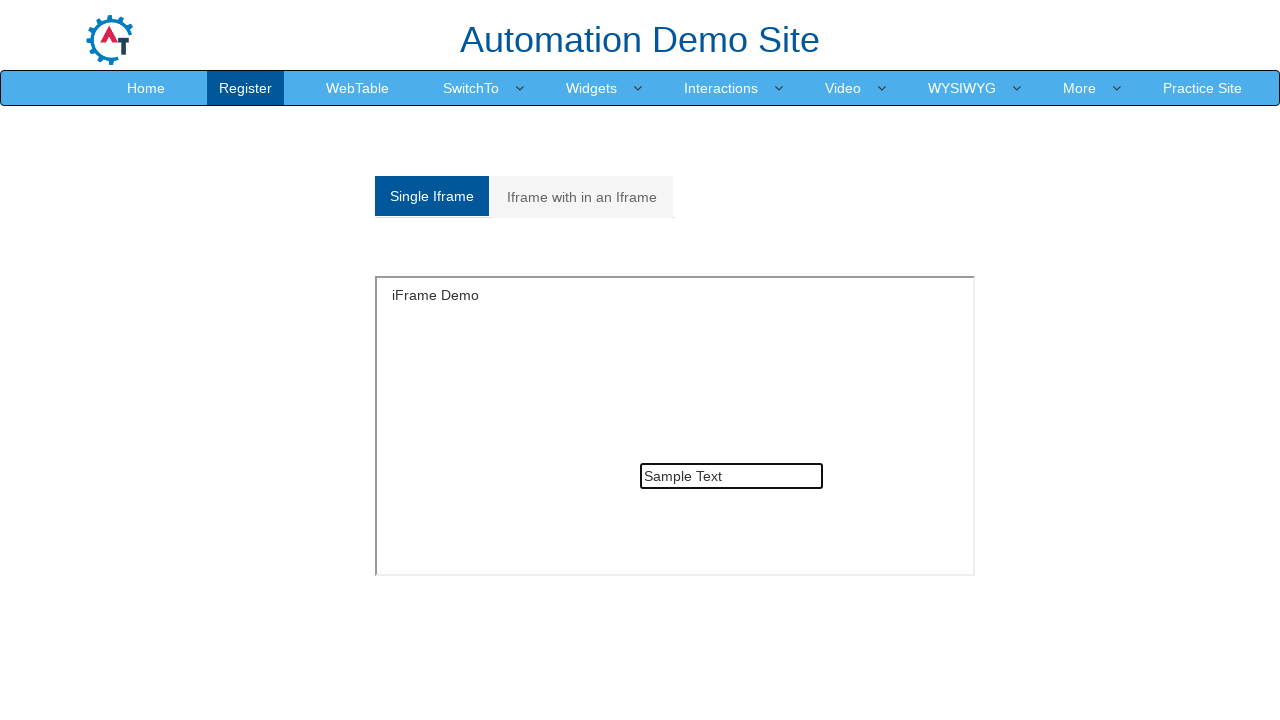

Clicked on nested frame button at (582, 197) on xpath=(//a[@class='analystic'])[2]
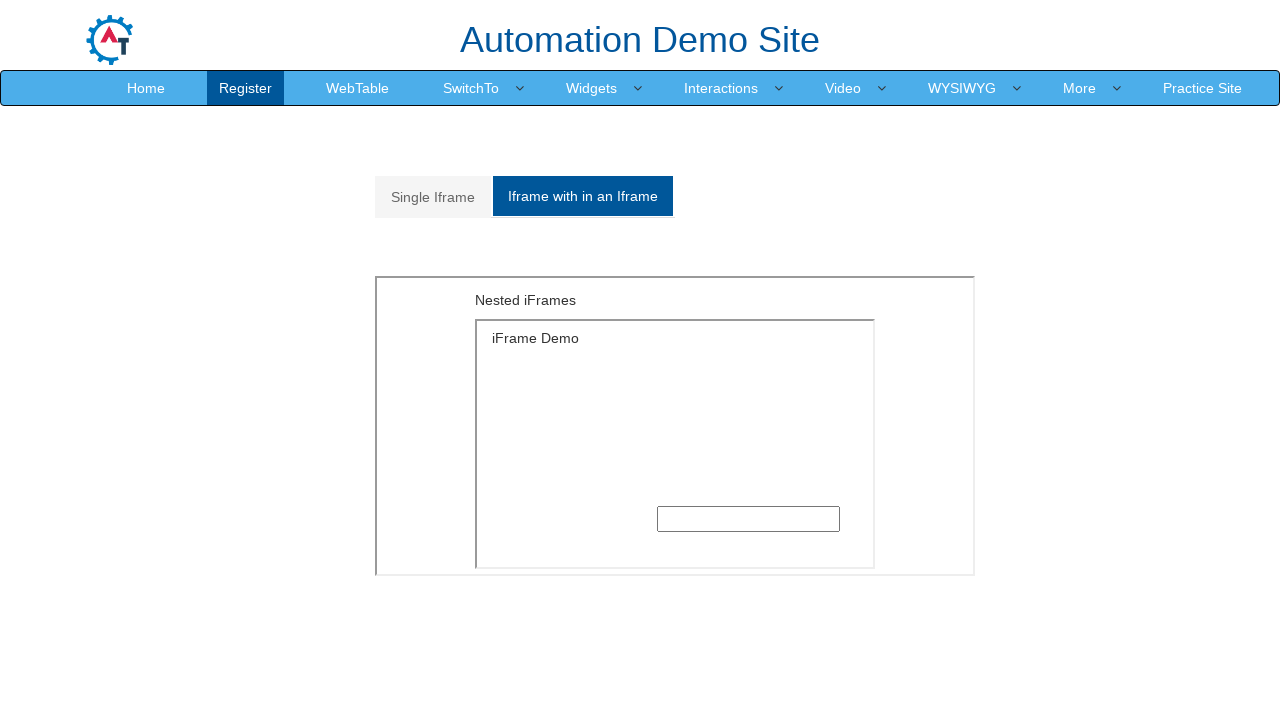

Located outer frame with MultipleFrames.html
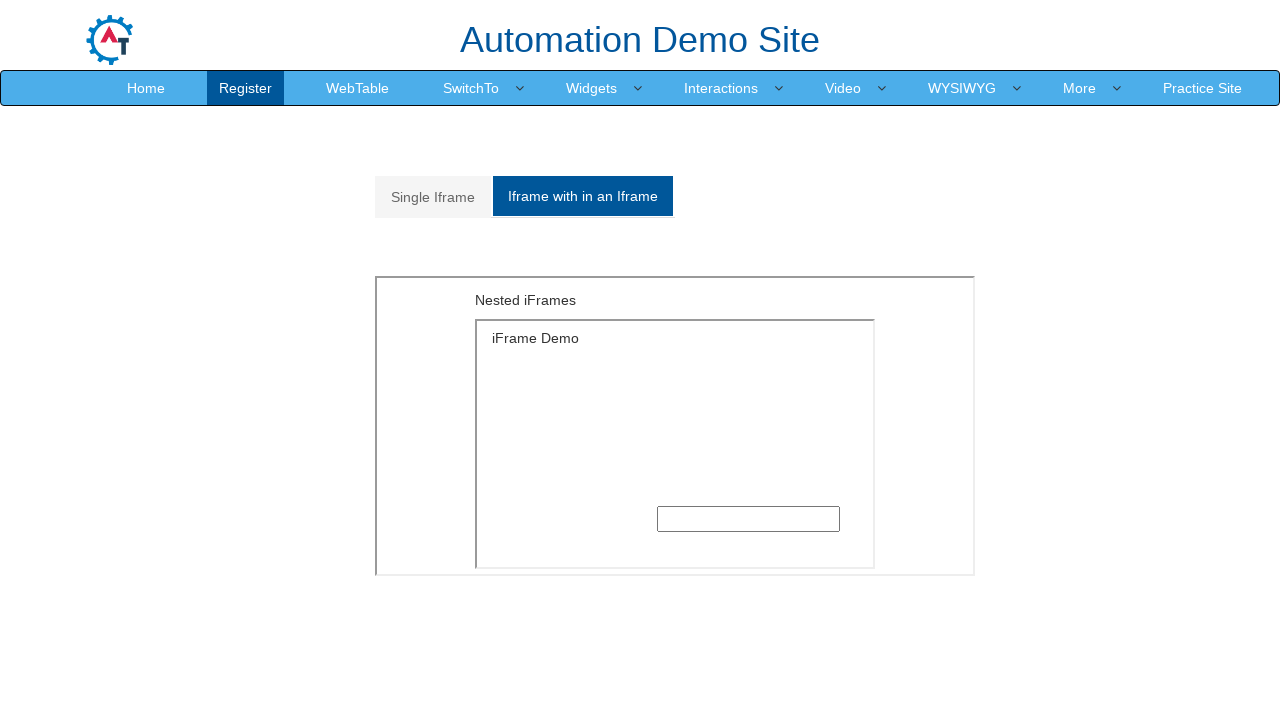

Located inner frame with SingleFrame.html
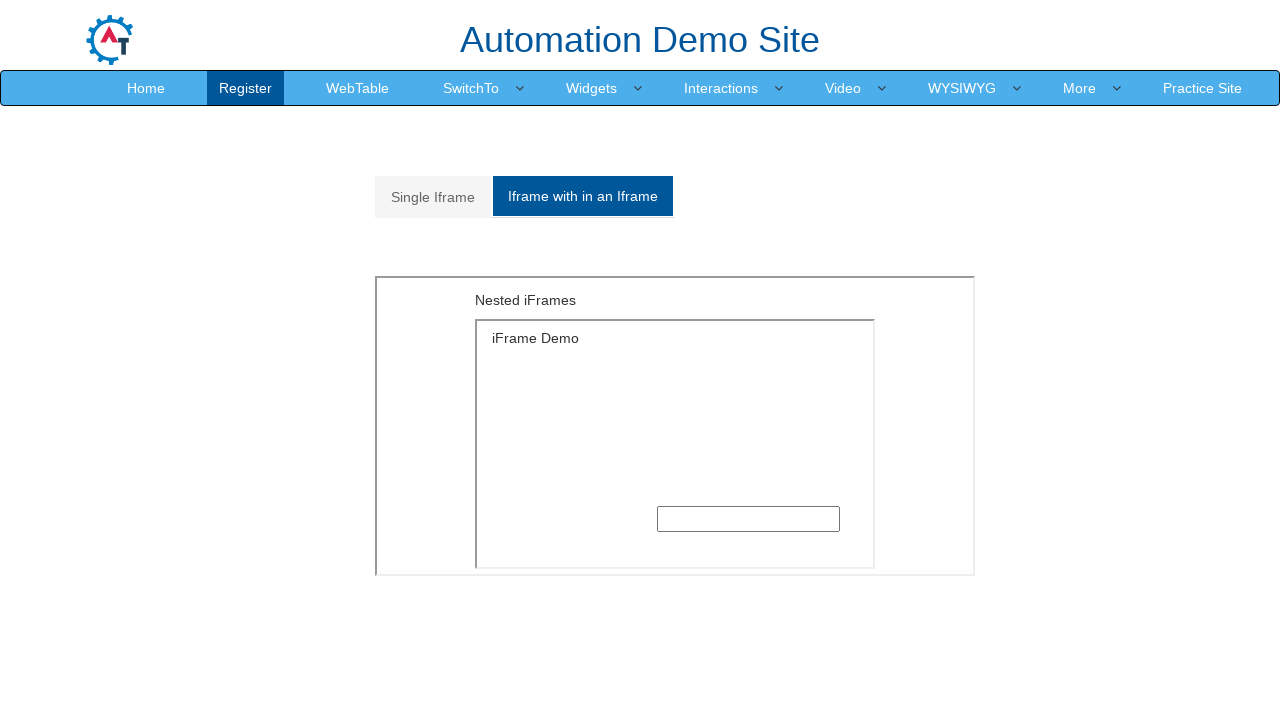

Filled text input in nested frame with 'Testing' on xpath=//iframe[@src='MultipleFrames.html'] >> internal:control=enter-frame >> xp
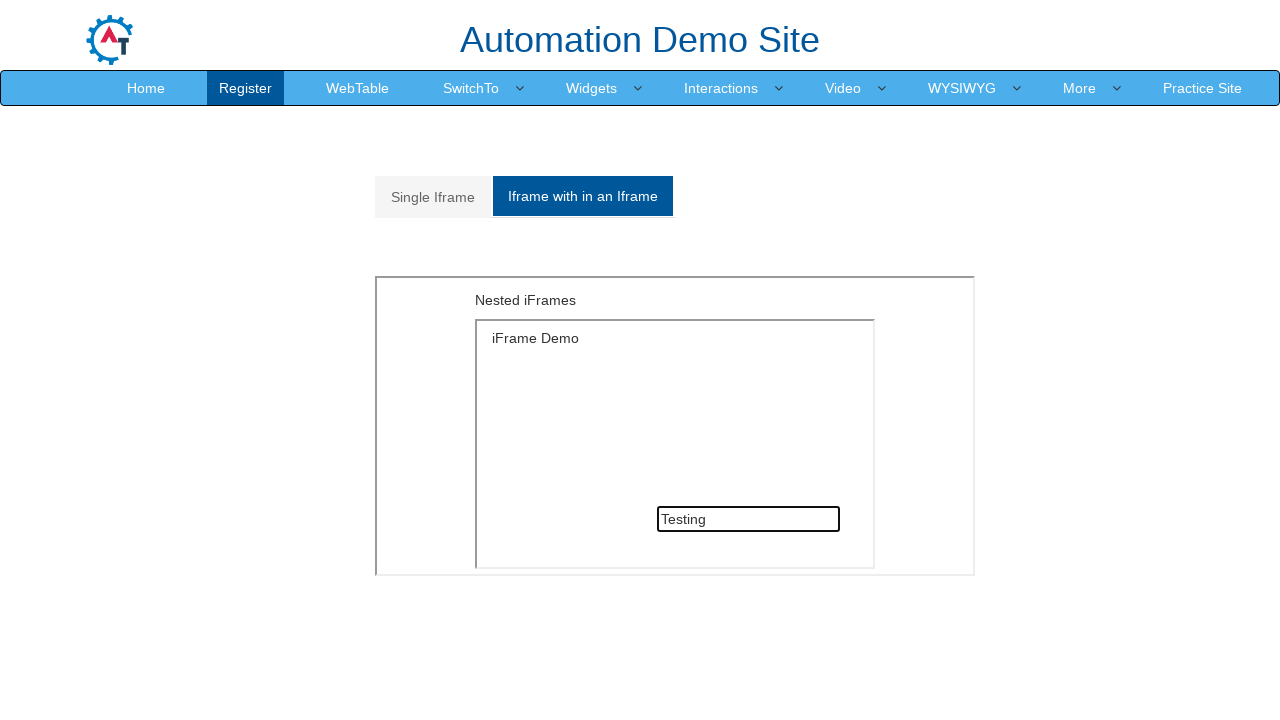

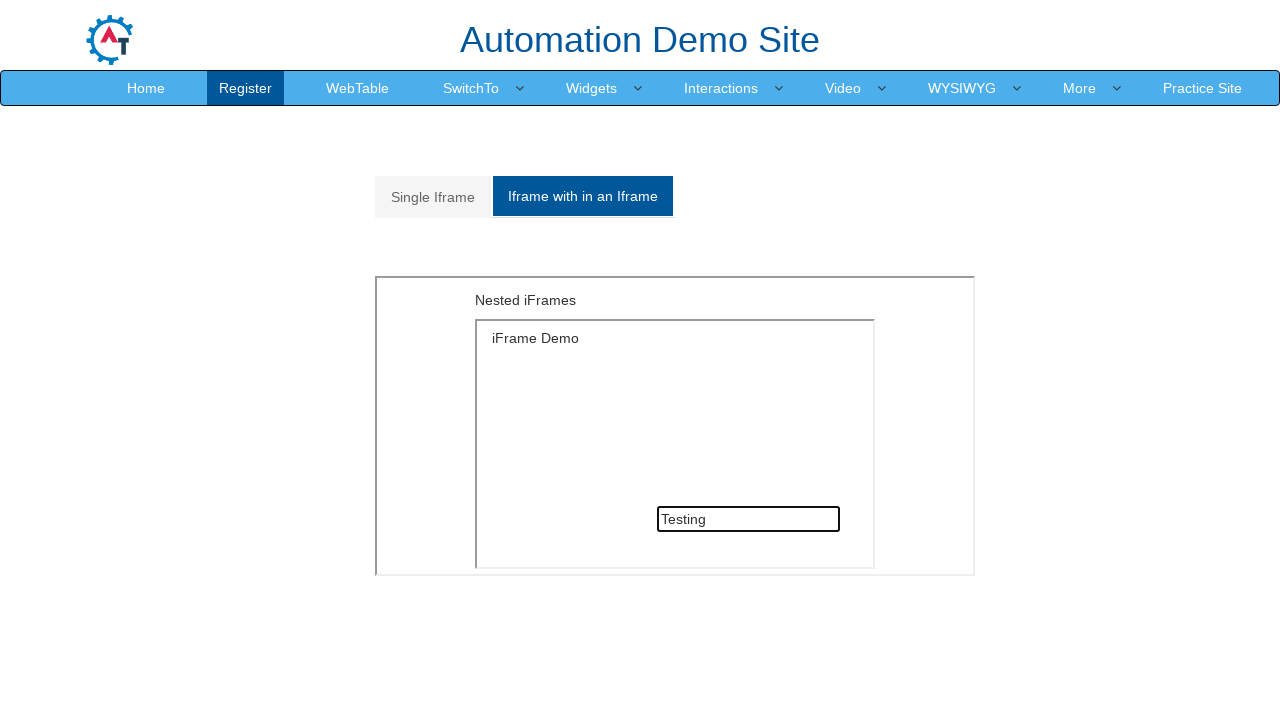